Tests checkbox interaction on W3Schools tryit page by switching to an iframe and clicking a checkbox if it's not already selected, demonstrating conditional checkbox handling.

Starting URL: https://www.w3schools.com/tags/tryit.asp?filename=tryhtml5_input_type_checkbox

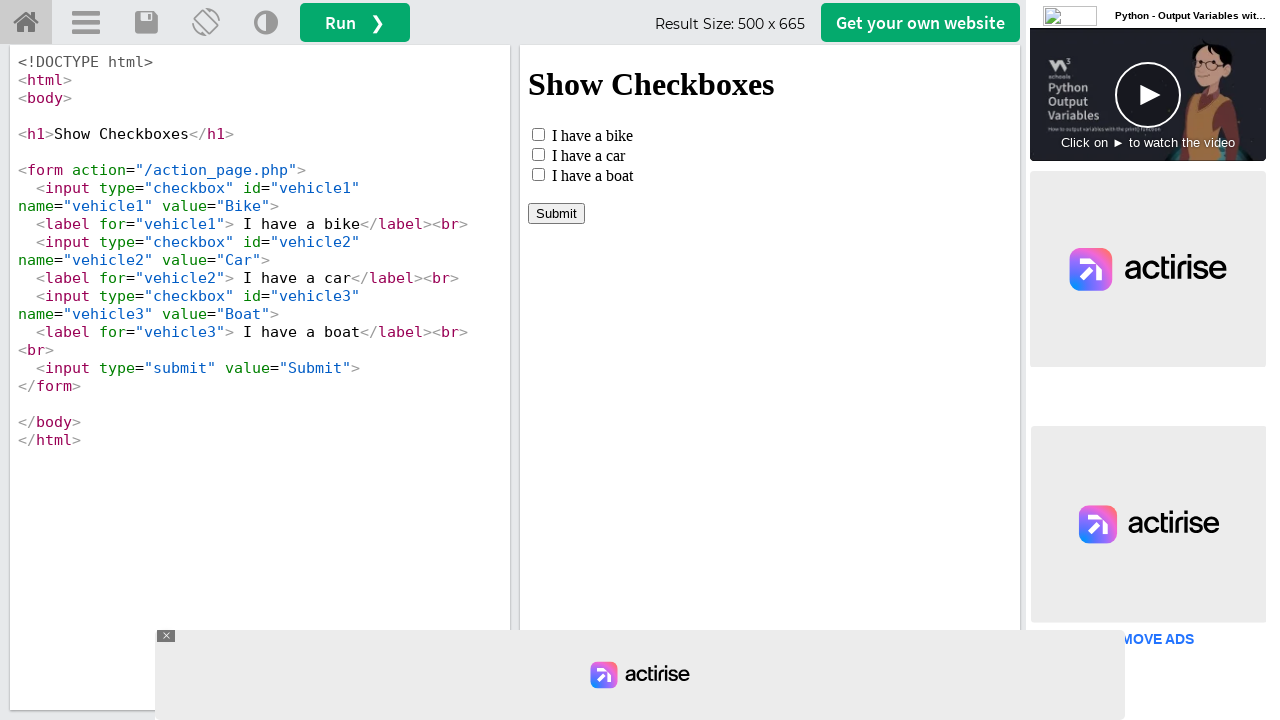

Located iframe with id 'iframeResult'
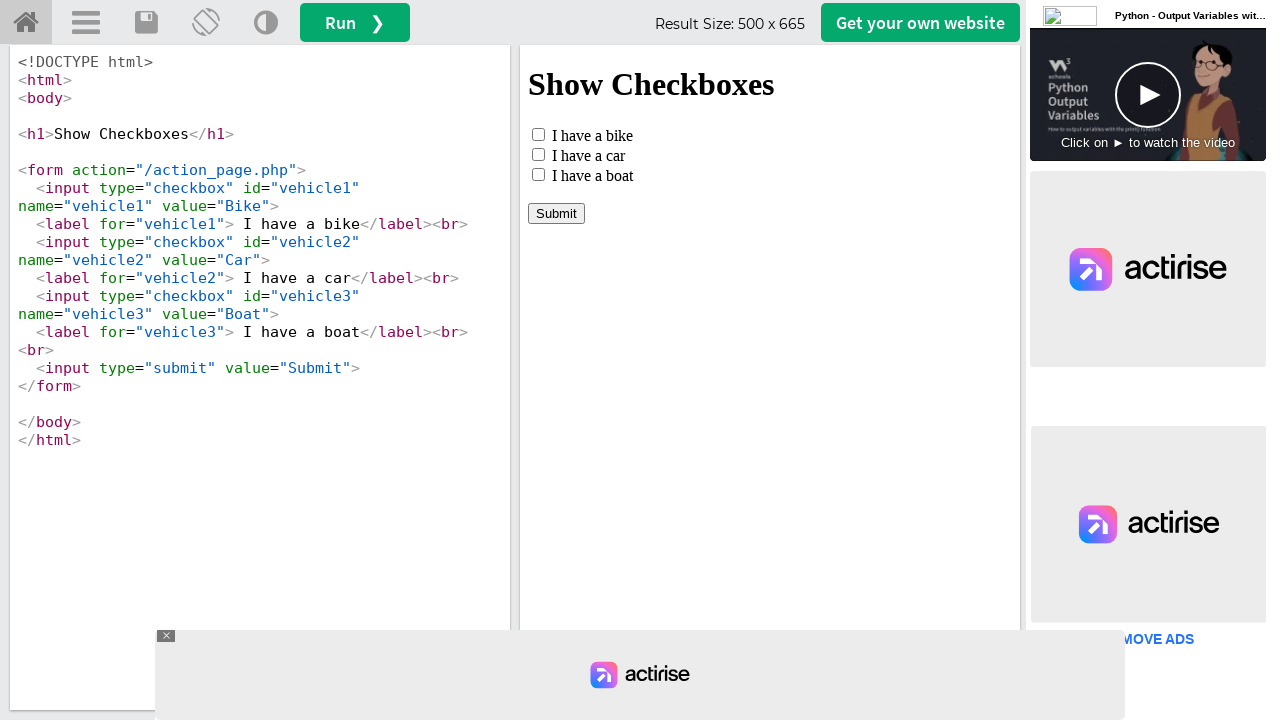

Located checkbox element with id 'vehicle1' in iframe
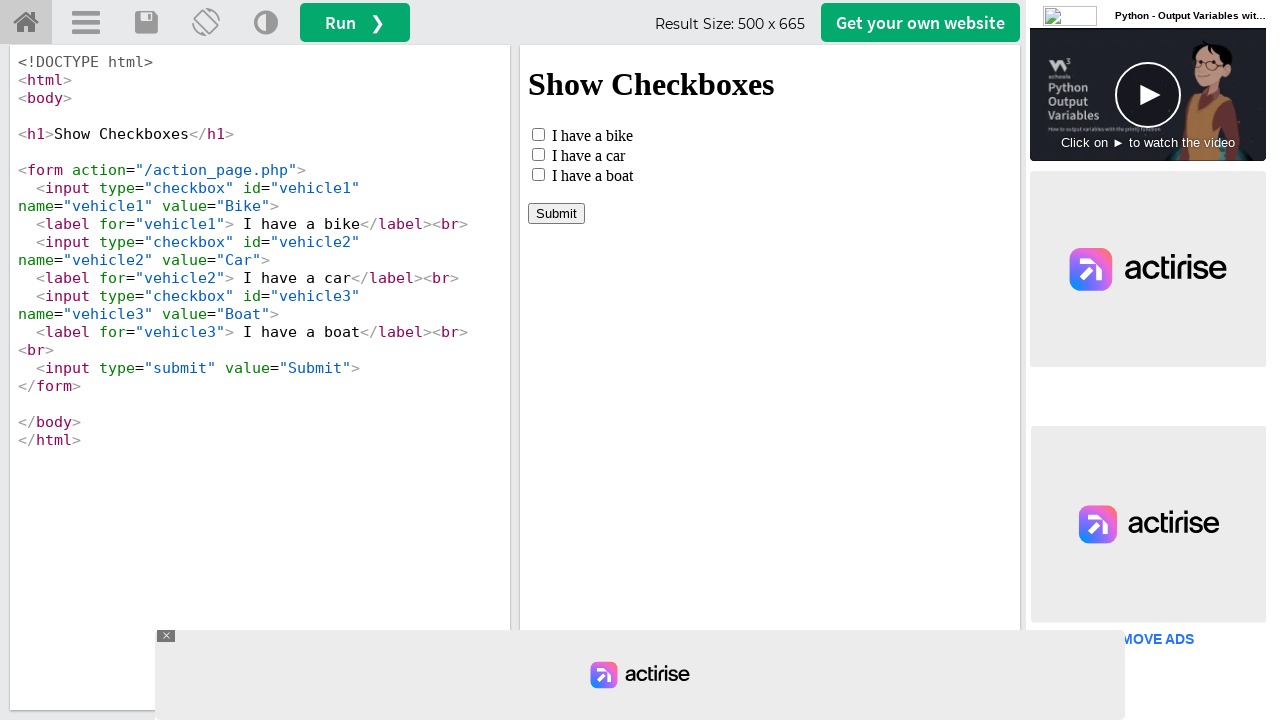

Checkbox was not selected, clicked it to select at (538, 134) on #iframeResult >> internal:control=enter-frame >> #vehicle1
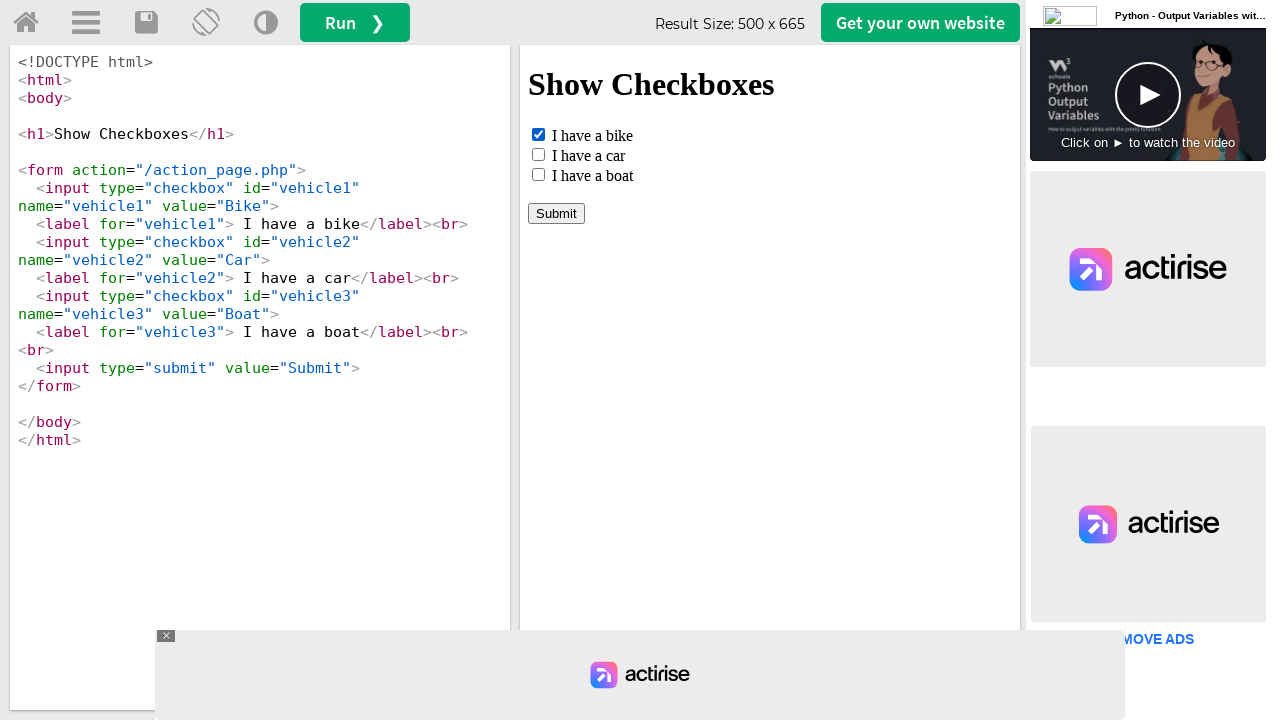

Second check: checkbox is confirmed as selected
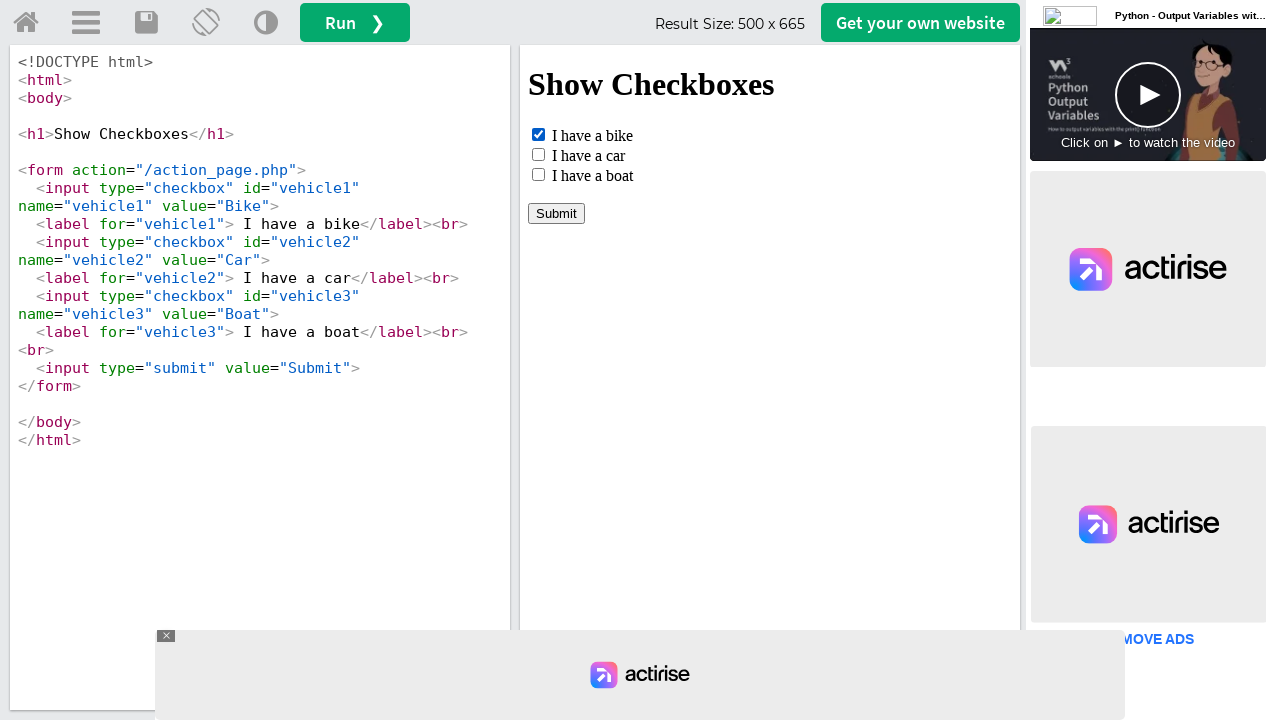

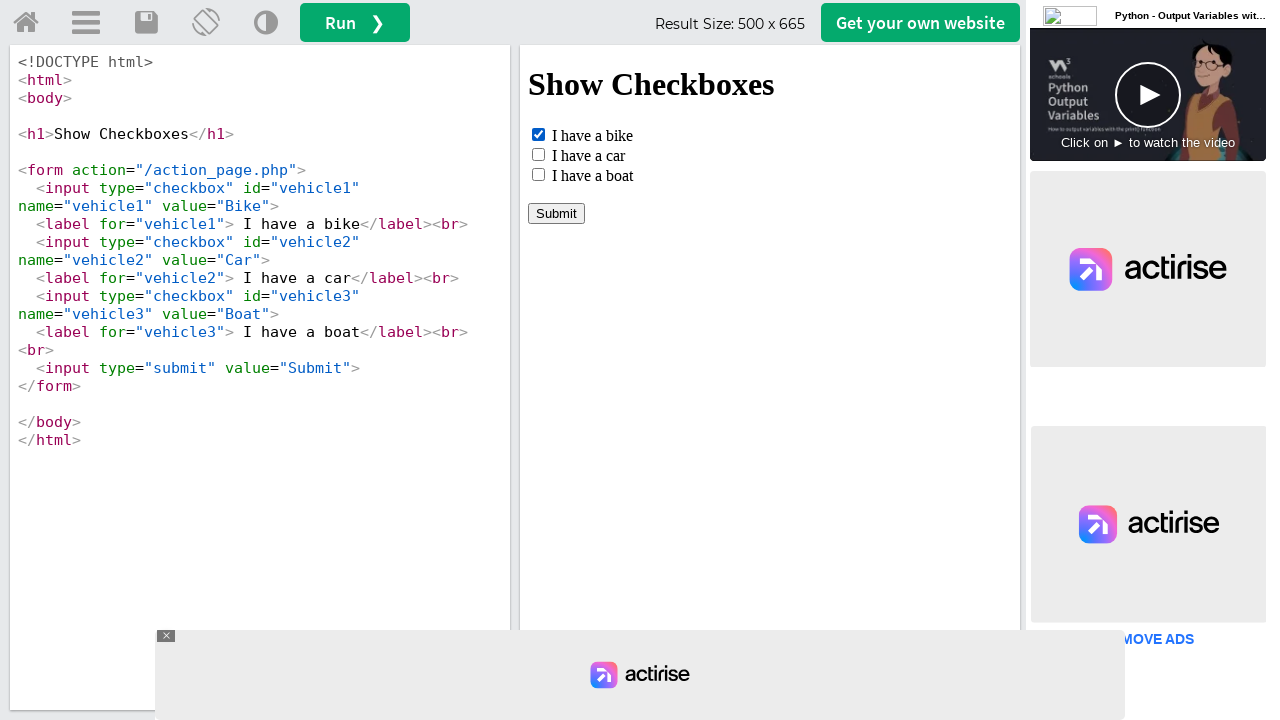